Tests a math quiz form by reading two numbers from the page, calculating their sum, selecting the correct answer from a dropdown menu, and submitting the form.

Starting URL: http://suninjuly.github.io/selects1.html

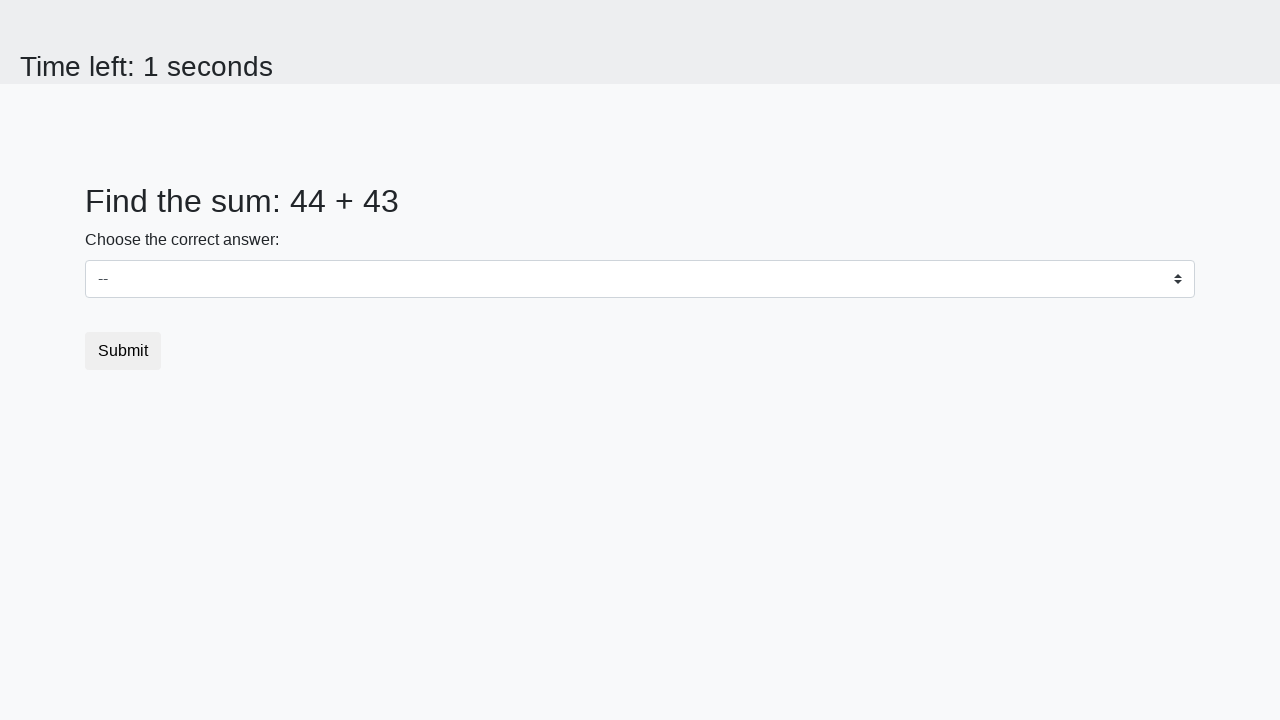

Read first number from #num1 element
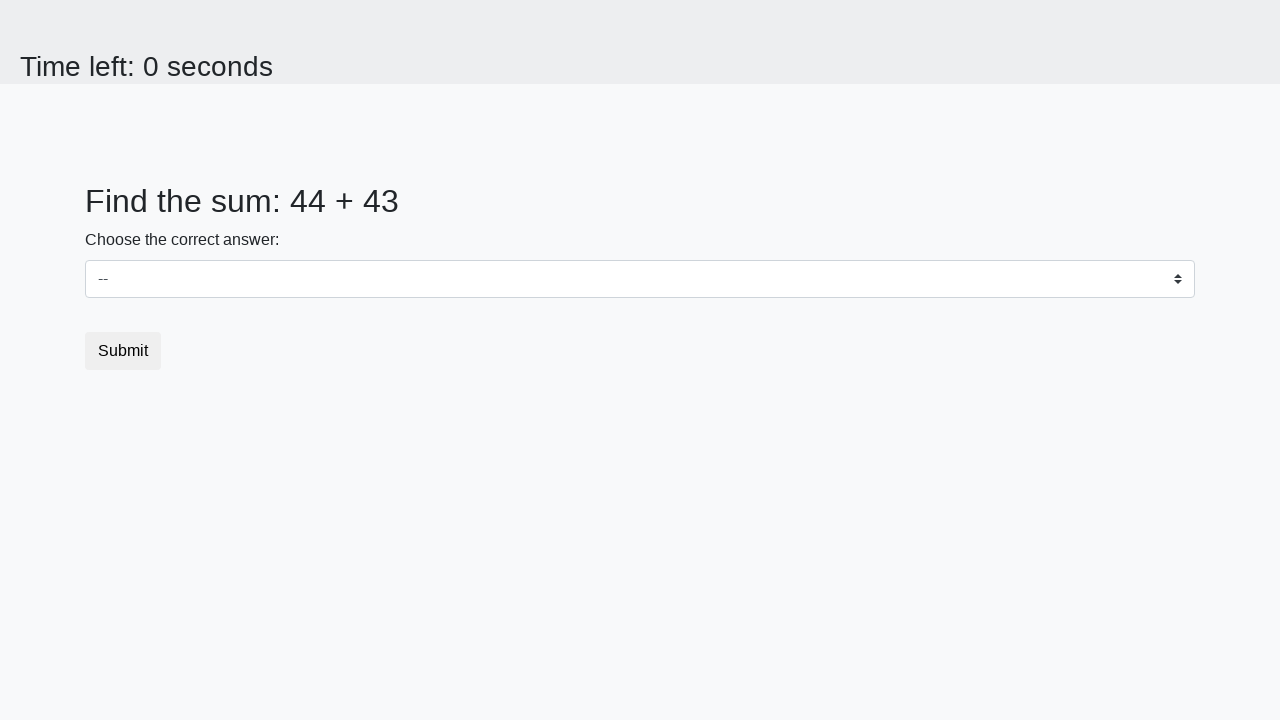

Read second number from #num2 element
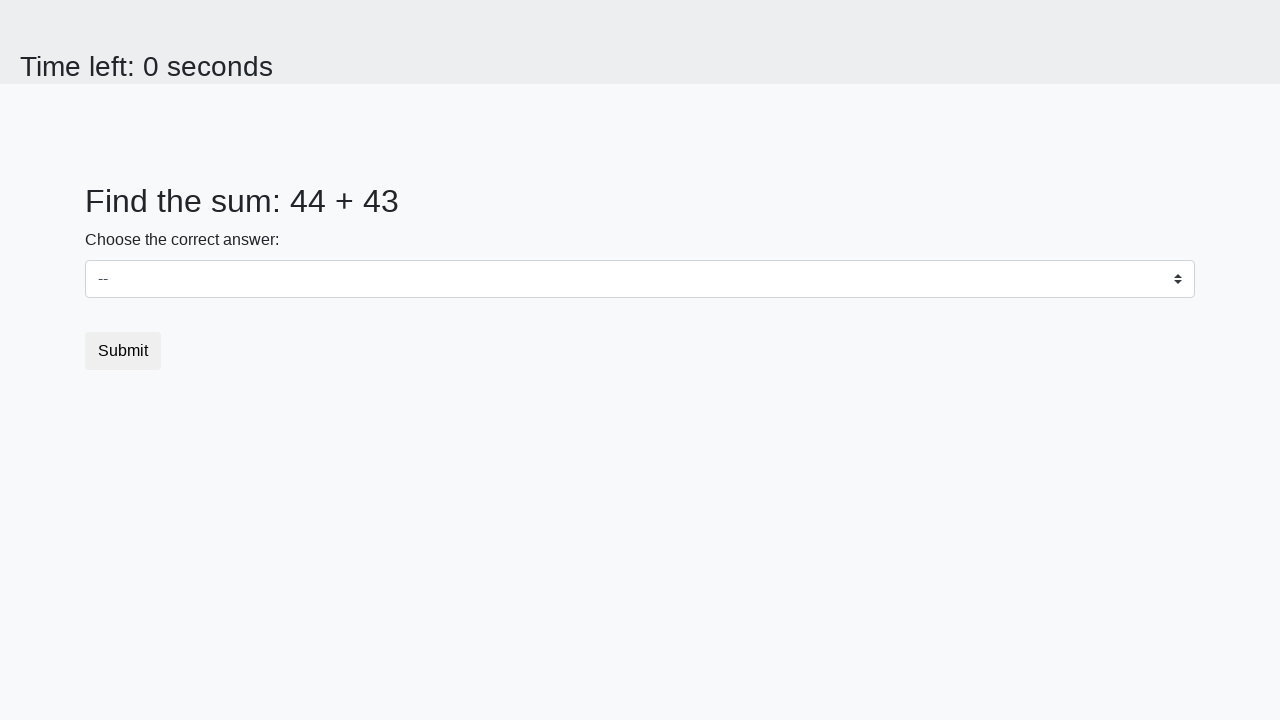

Calculated sum: 44 + 43 = 87
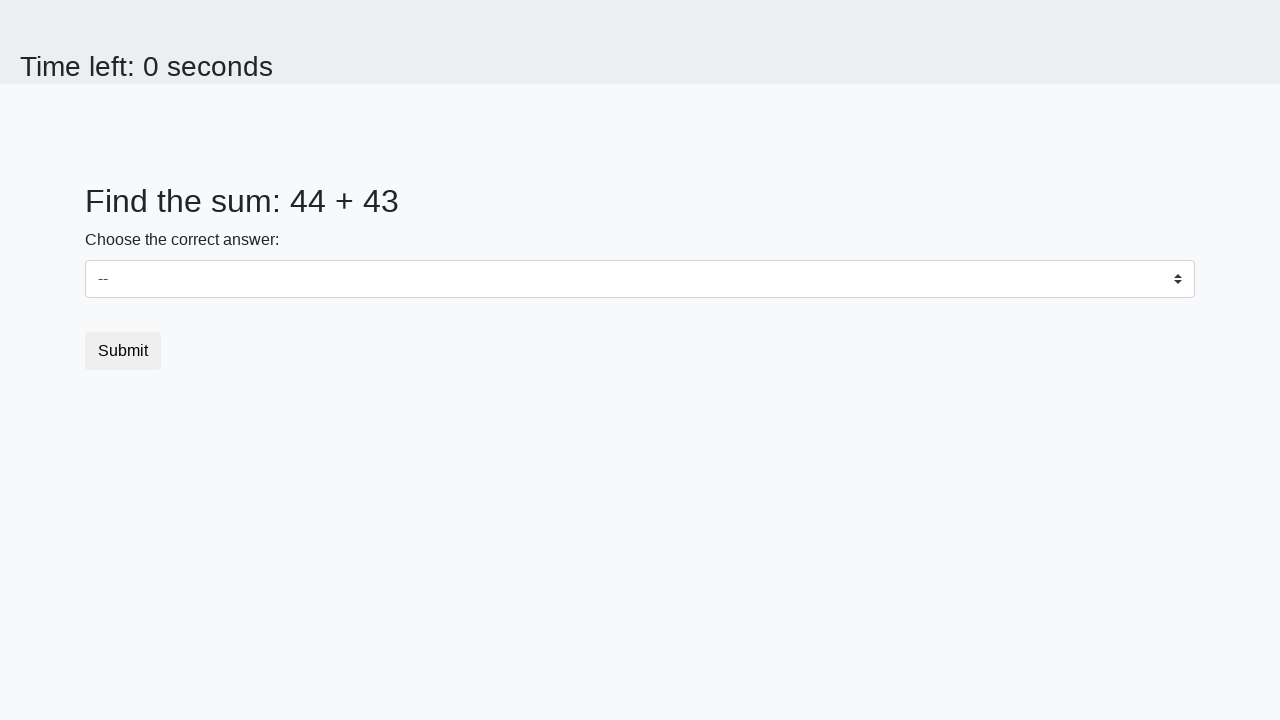

Selected correct answer '87' from dropdown menu on select
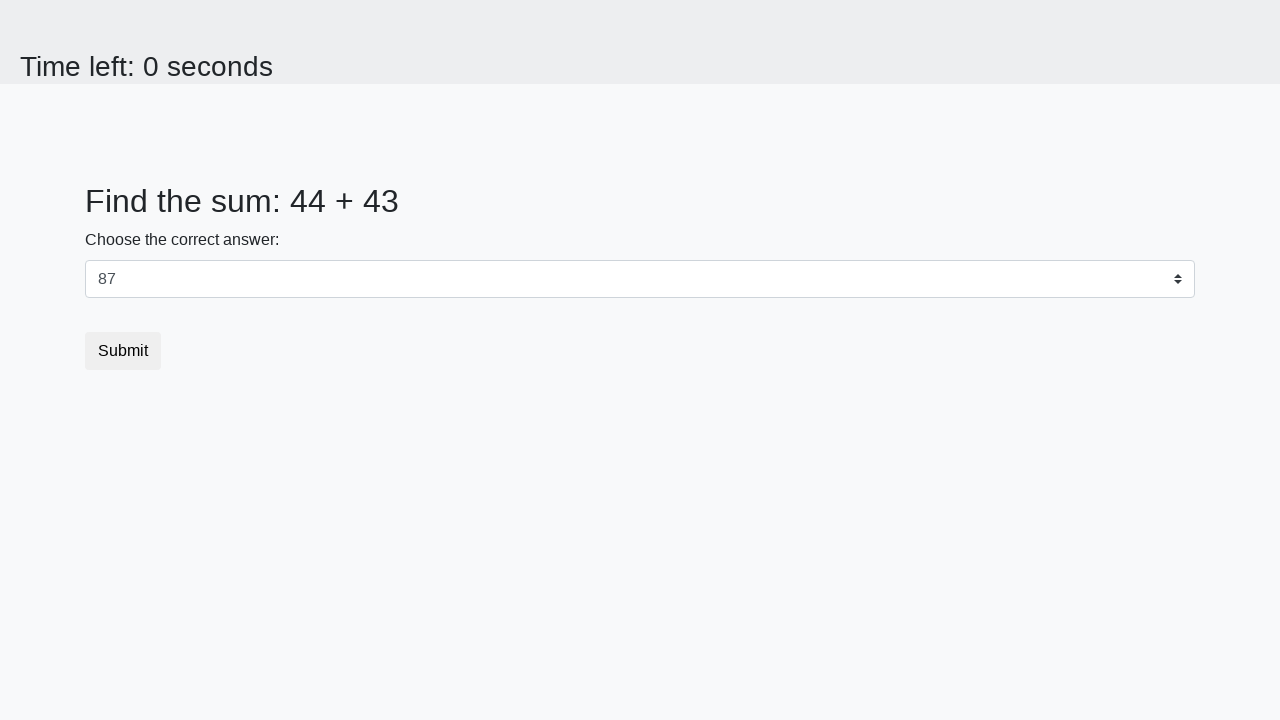

Clicked submit button to submit the quiz form at (123, 351) on button.btn
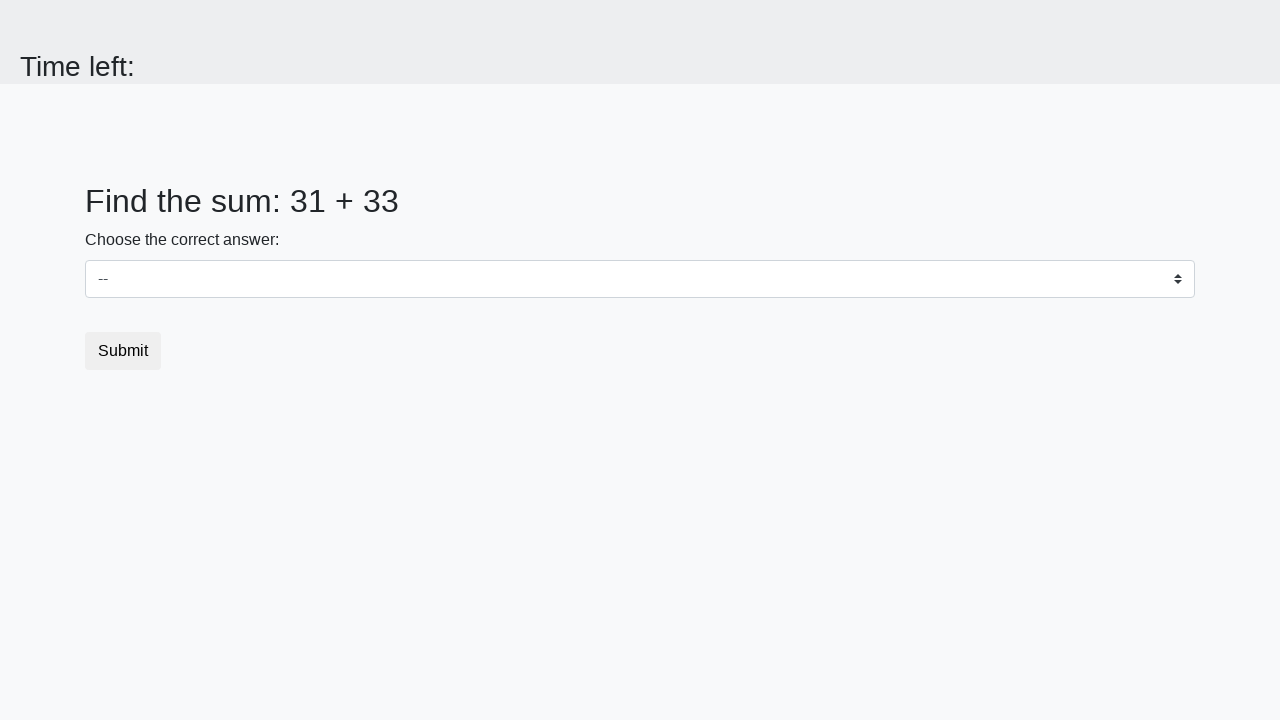

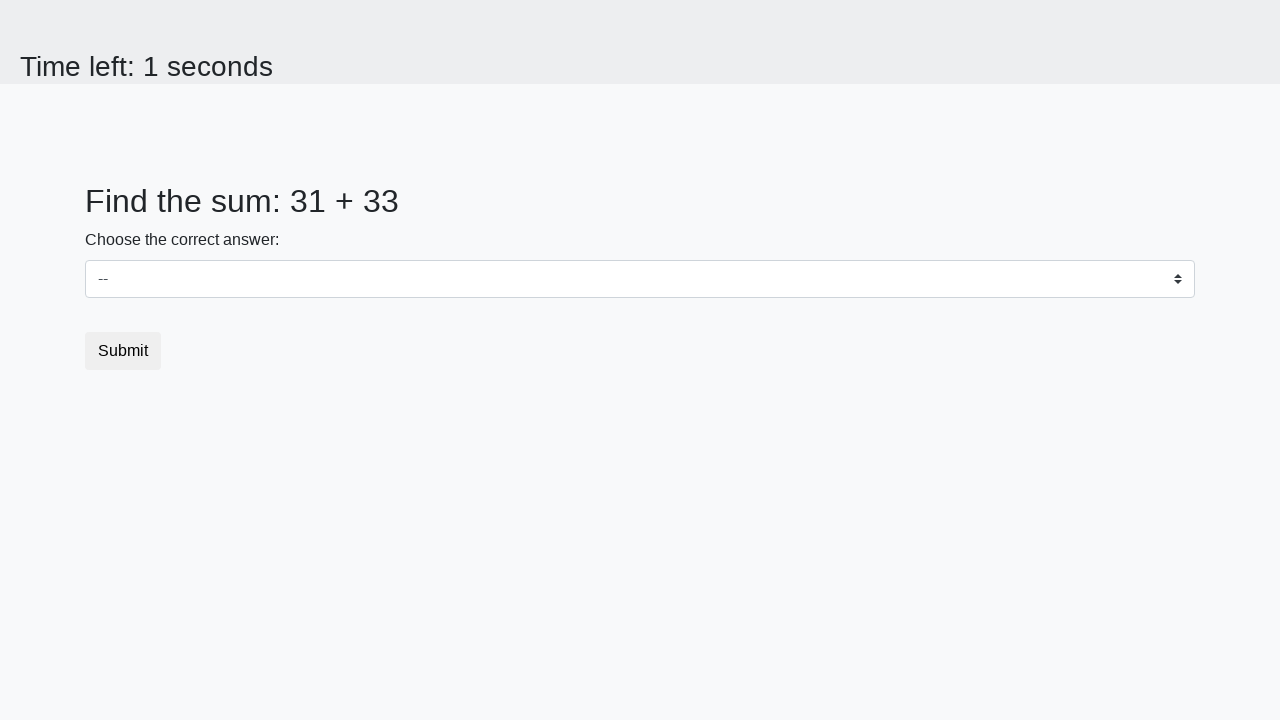